Tests radio button functionality by clicking through each radio button in a group and verifying their checked states

Starting URL: http://www.echoecho.com/htmlforms10.htm

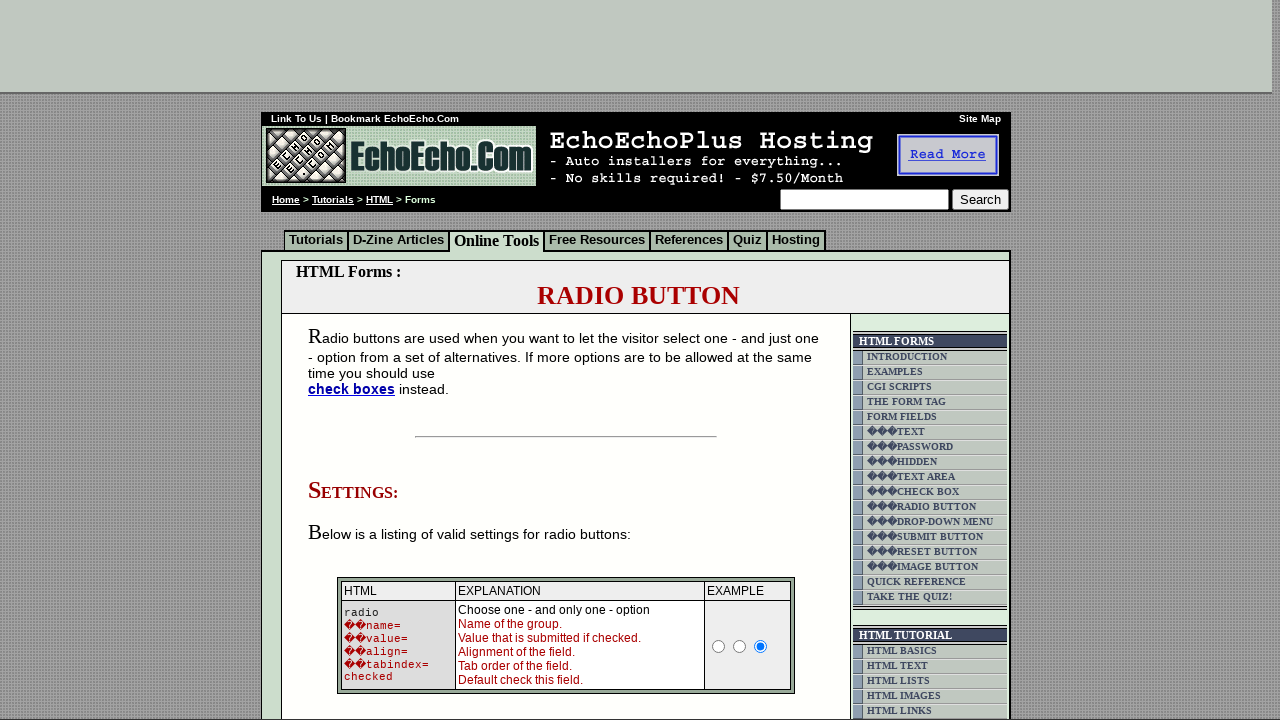

Located all radio buttons with name='group1'
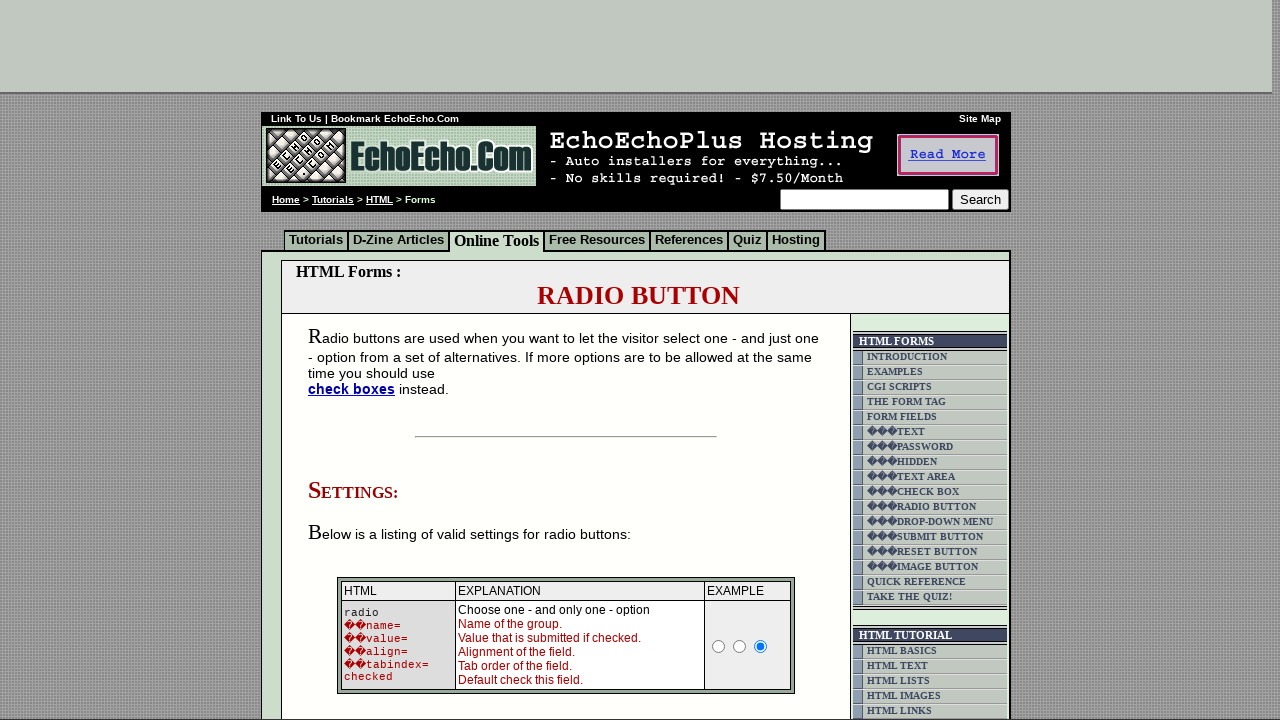

Clicked radio button at index 0 at (356, 360) on input[name='group1'] >> nth=0
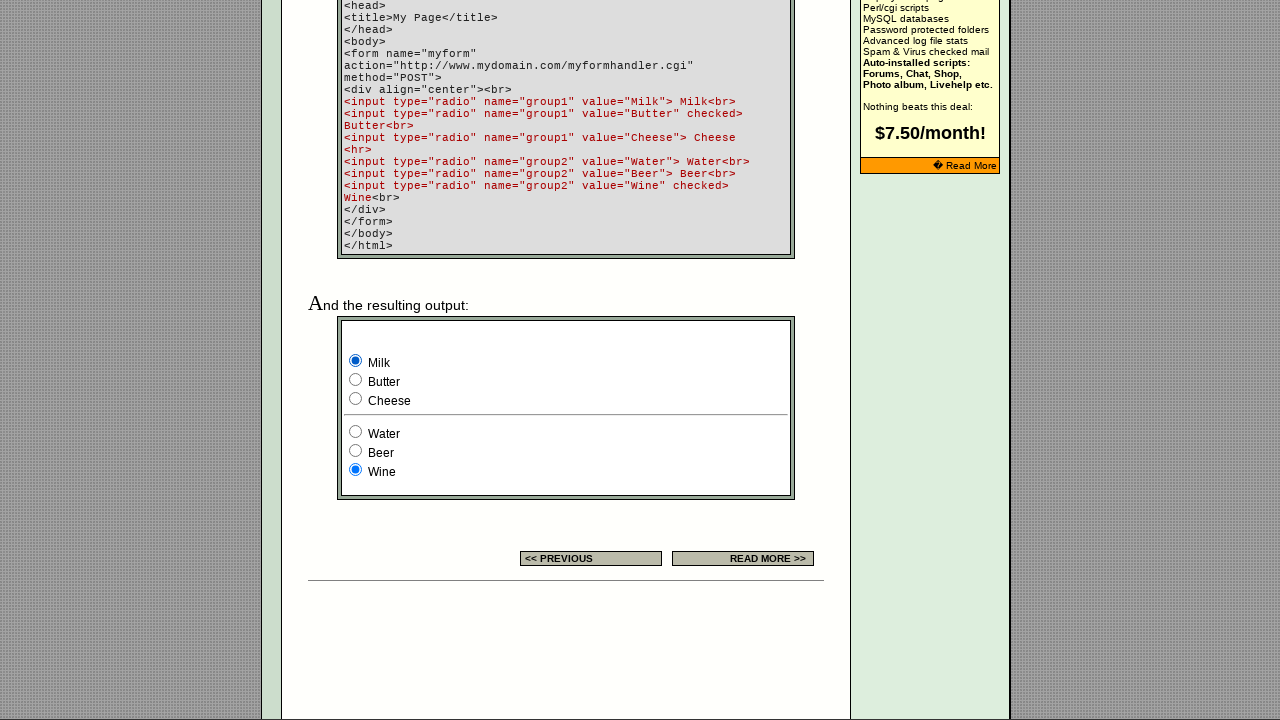

Retrieved value attribute from radio button at index 0
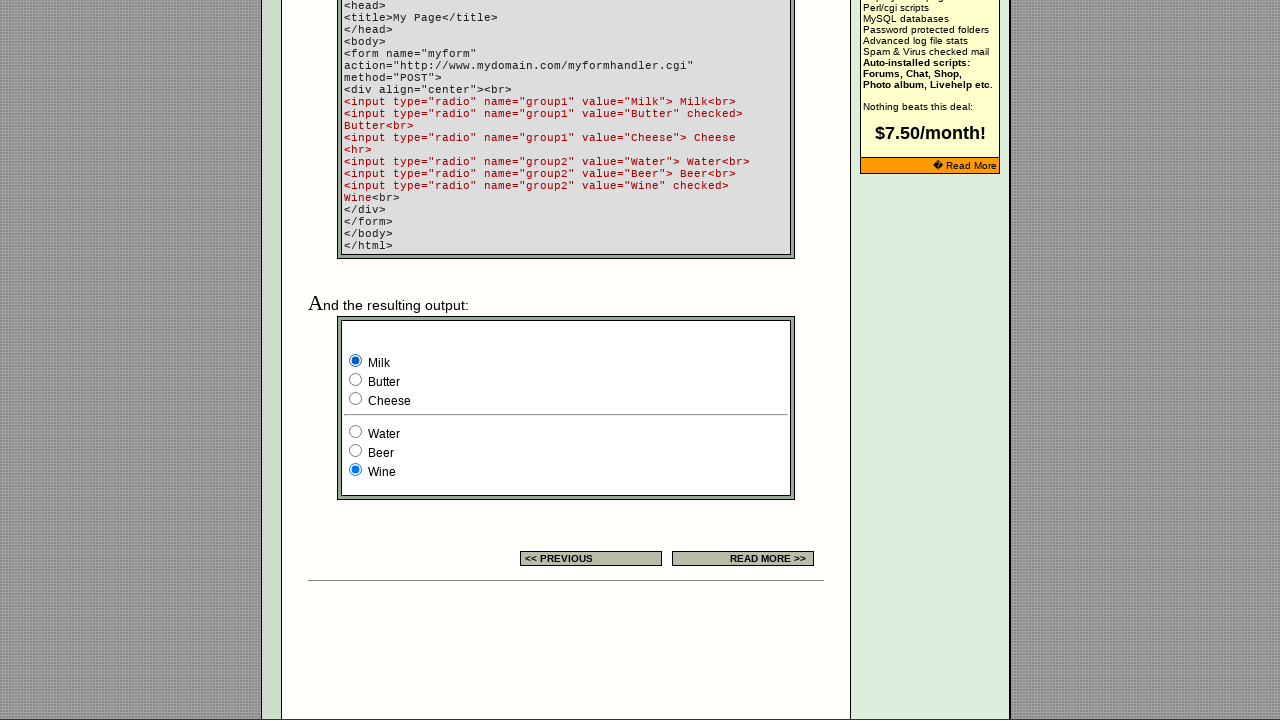

Retrieved checked attribute from radio button at index 0 with value 'Milk'
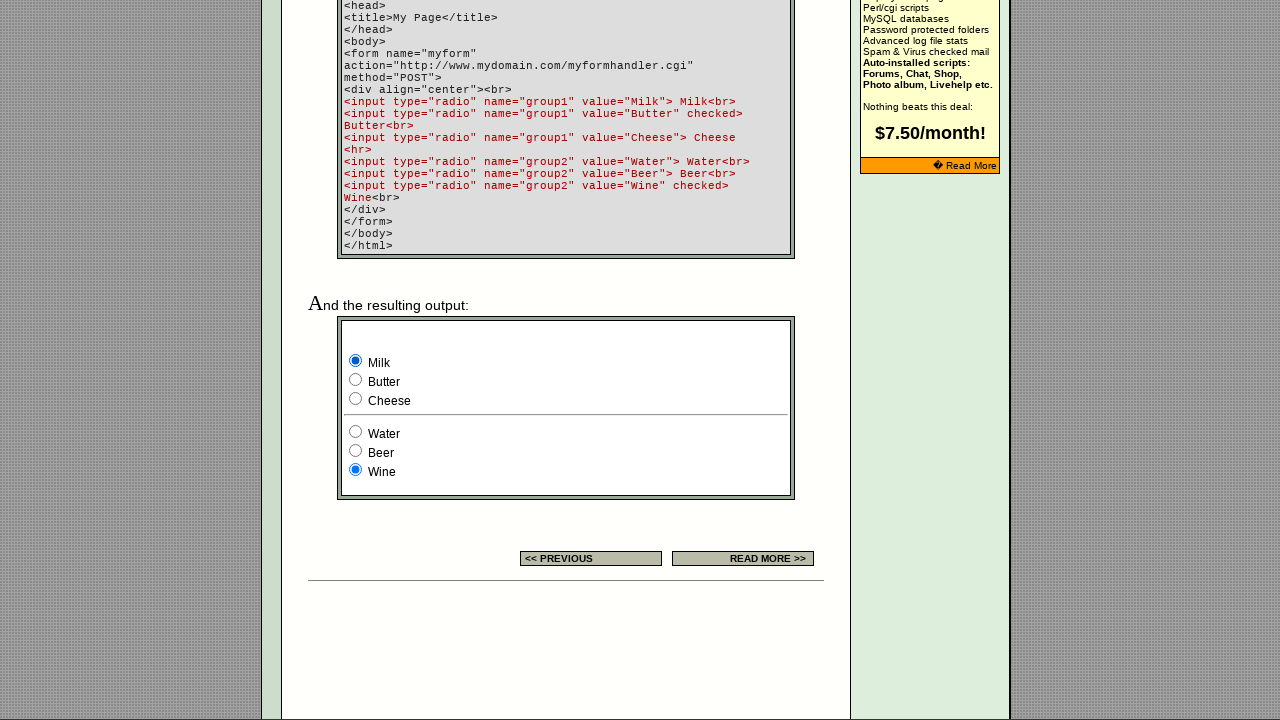

Retrieved value attribute from radio button at index 1
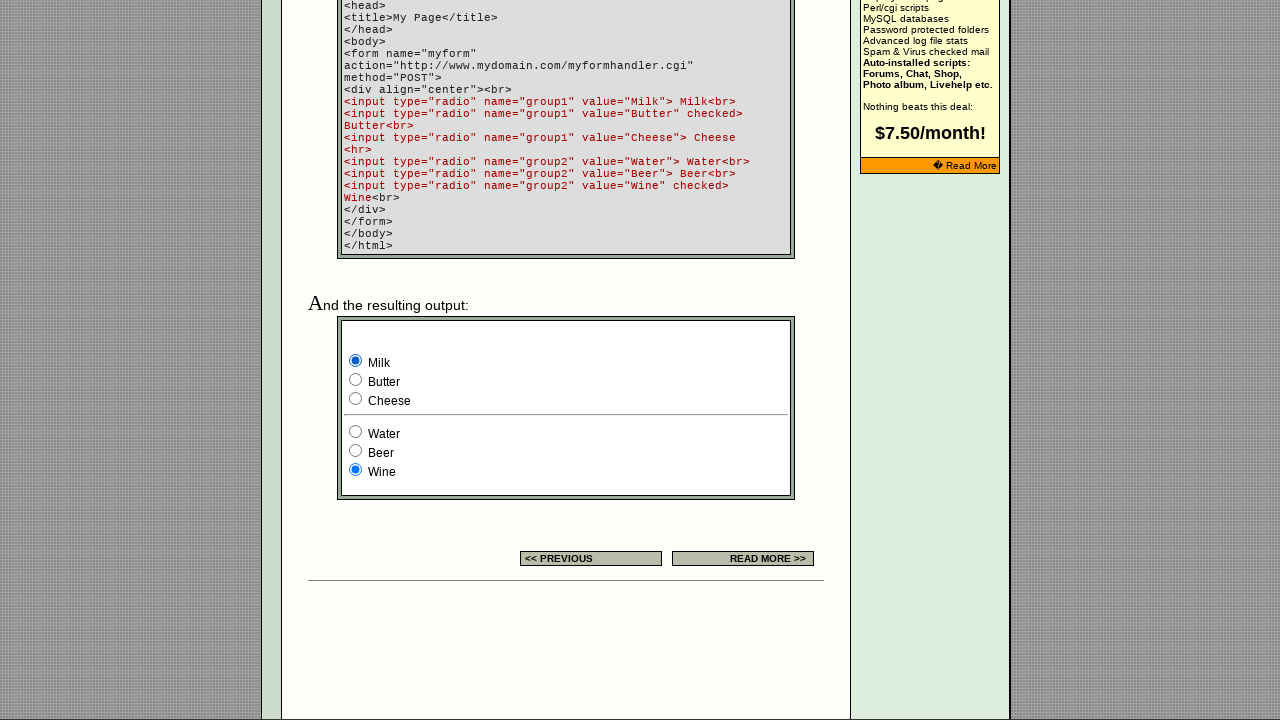

Retrieved checked attribute from radio button at index 1 with value 'Butter'
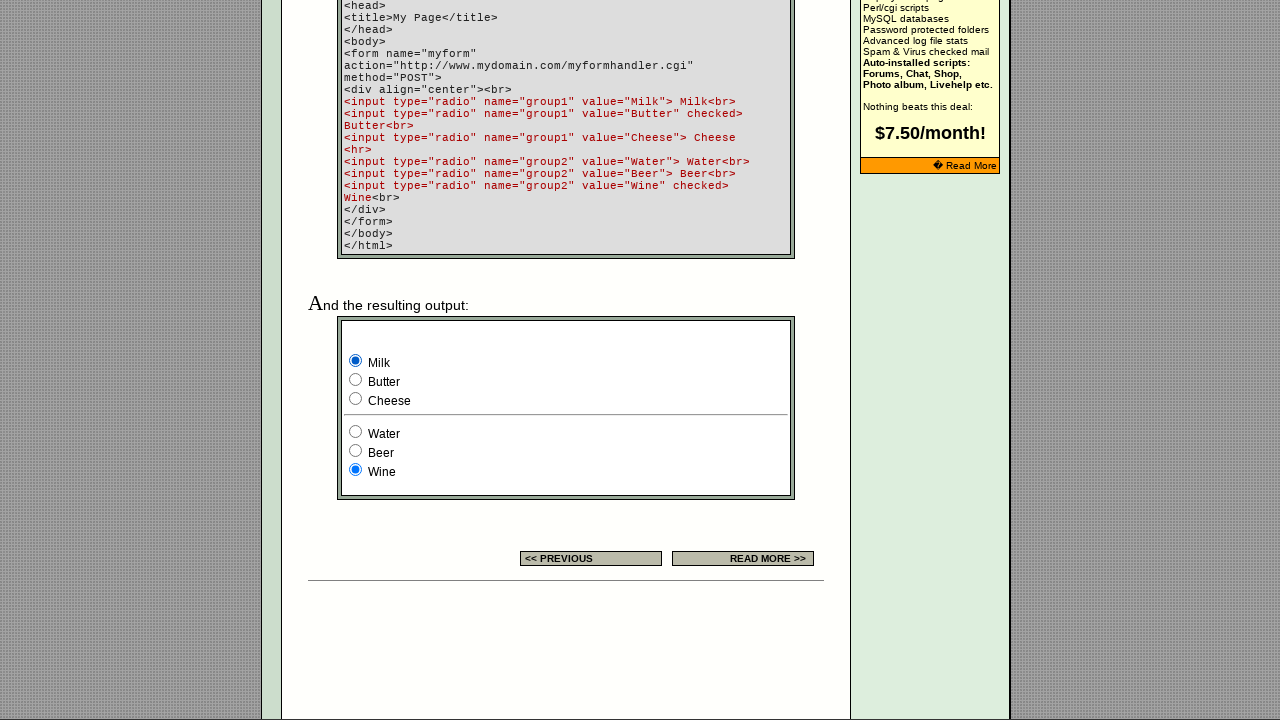

Retrieved value attribute from radio button at index 2
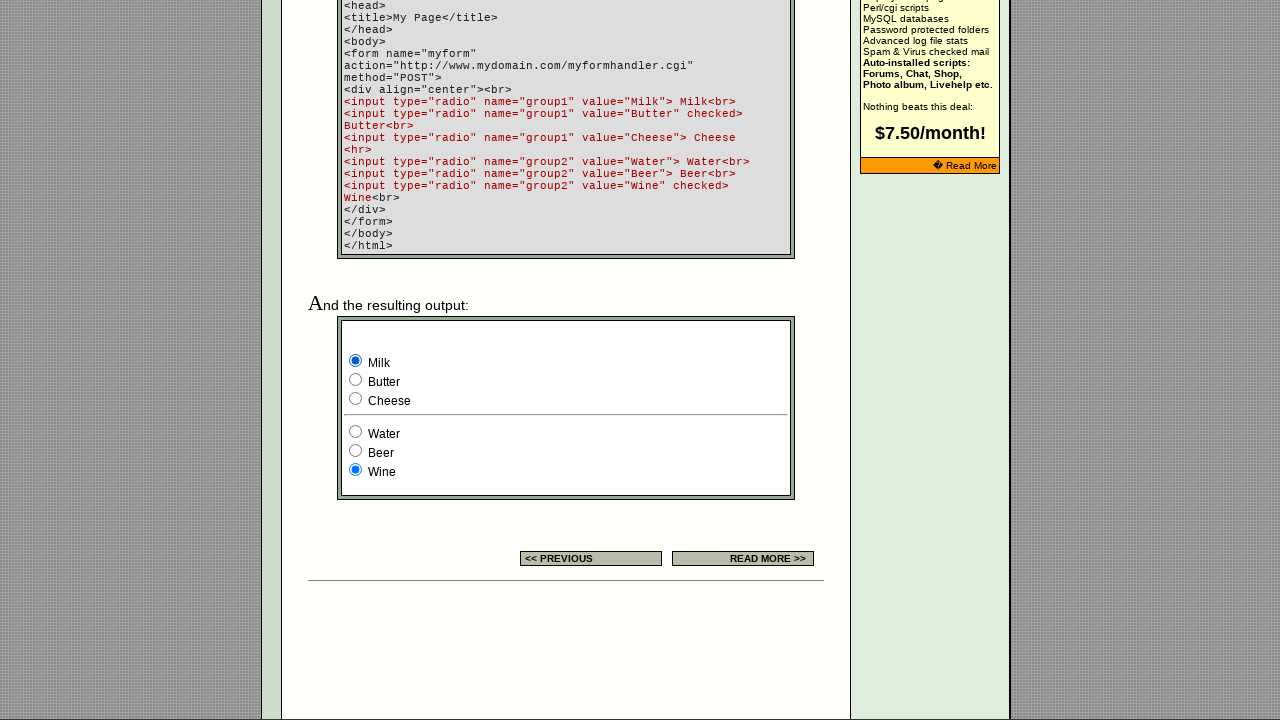

Retrieved checked attribute from radio button at index 2 with value 'Cheese'
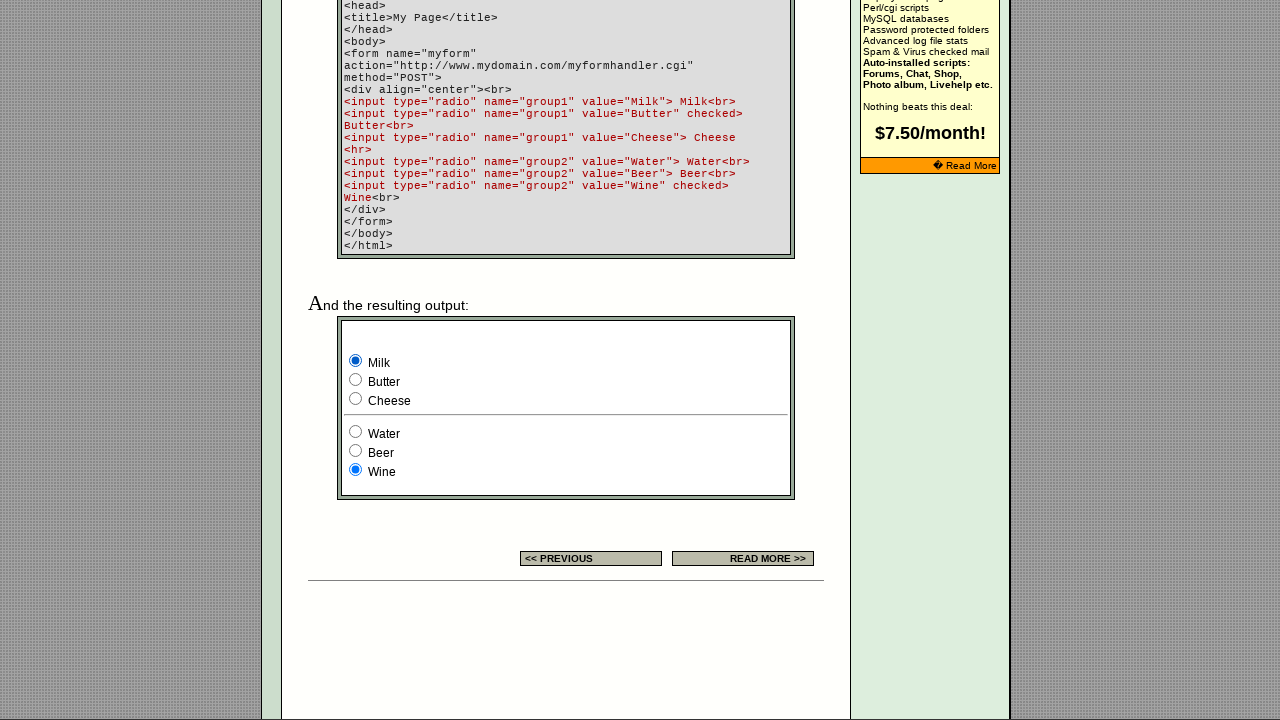

Clicked radio button at index 1 at (356, 380) on input[name='group1'] >> nth=1
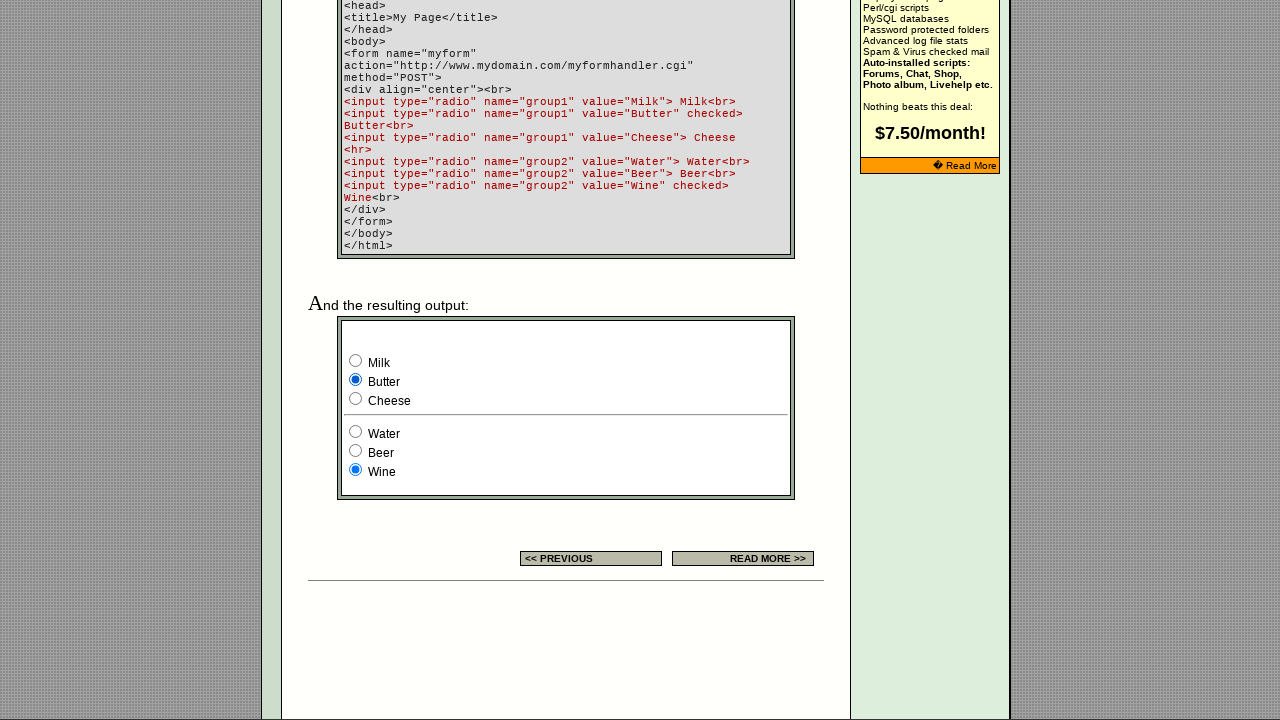

Retrieved value attribute from radio button at index 0
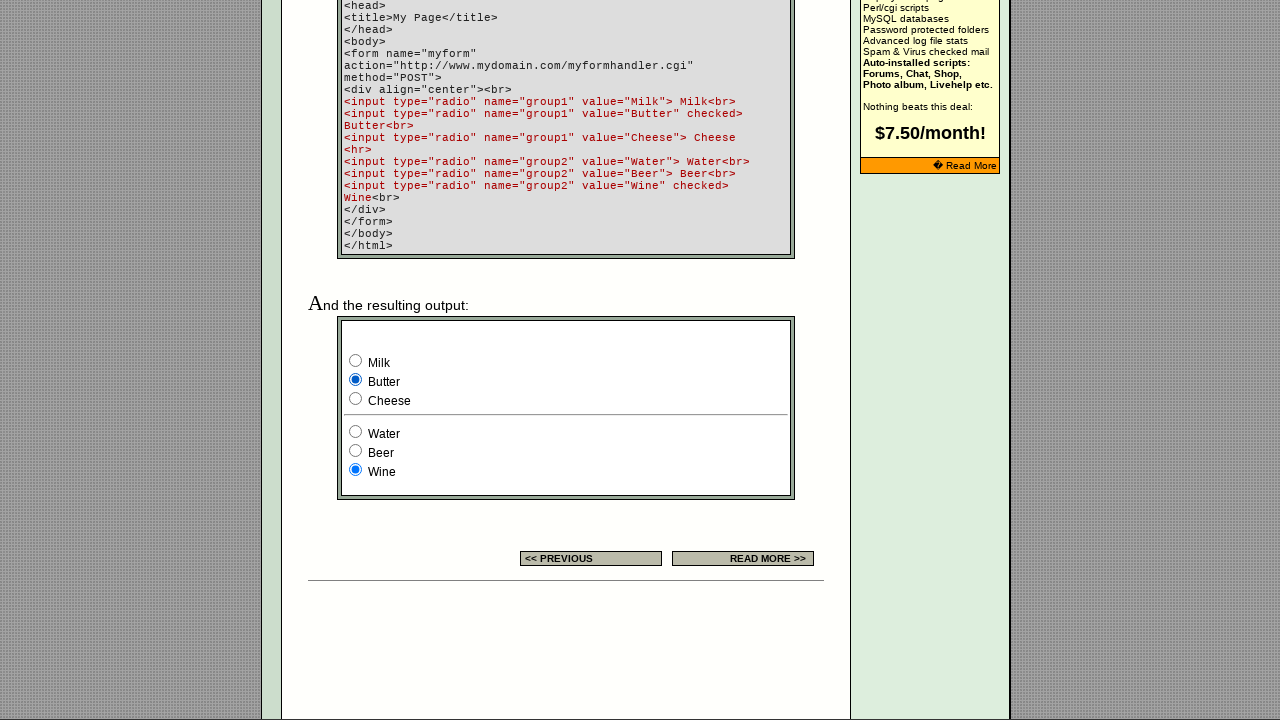

Retrieved checked attribute from radio button at index 0 with value 'Milk'
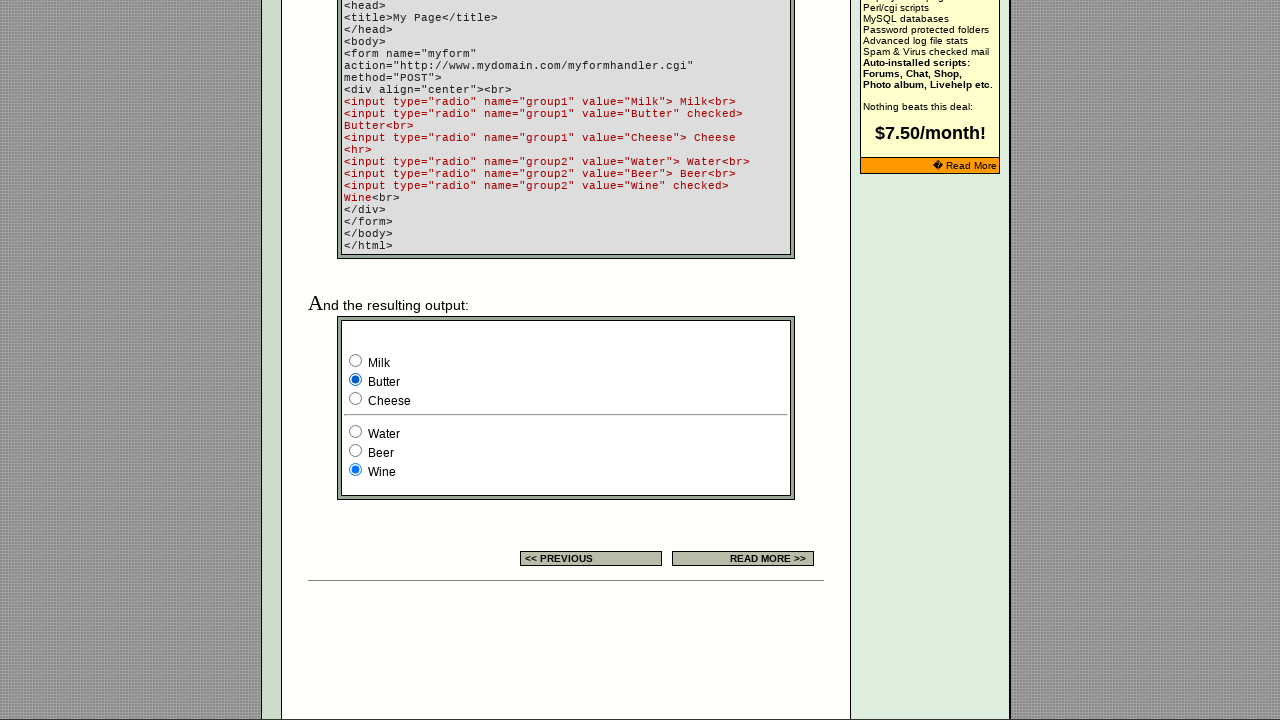

Retrieved value attribute from radio button at index 1
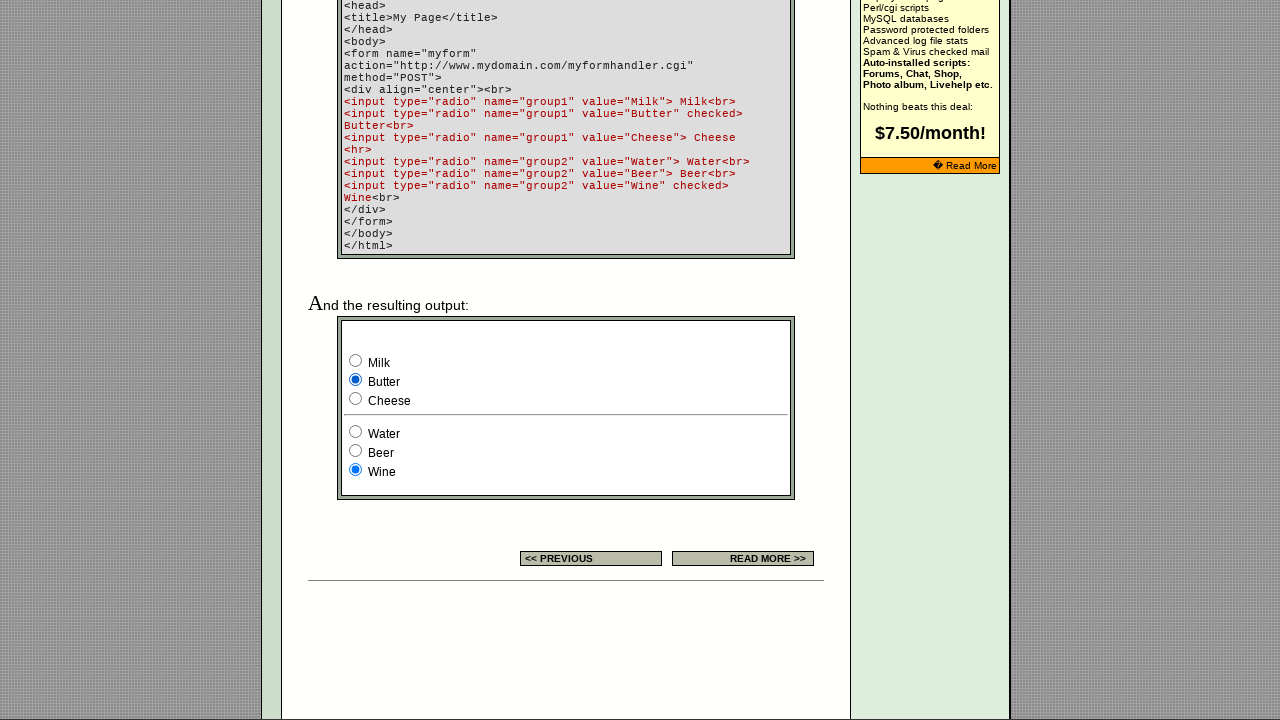

Retrieved checked attribute from radio button at index 1 with value 'Butter'
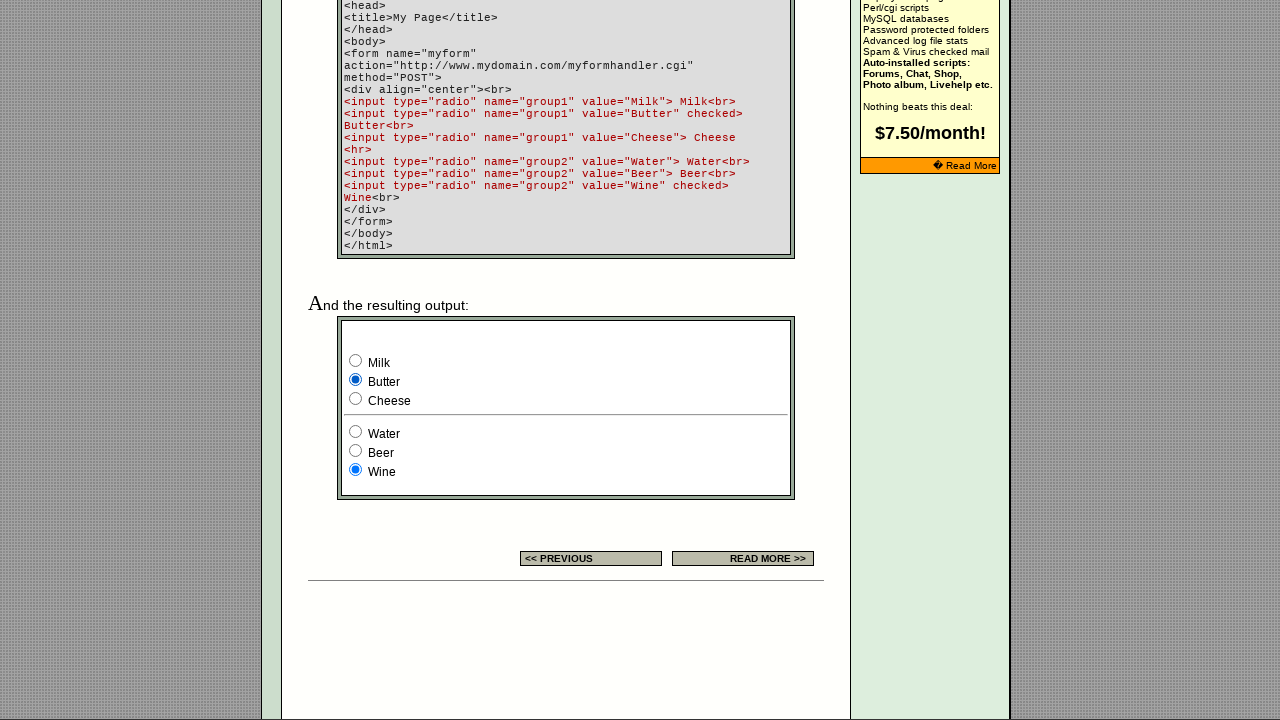

Retrieved value attribute from radio button at index 2
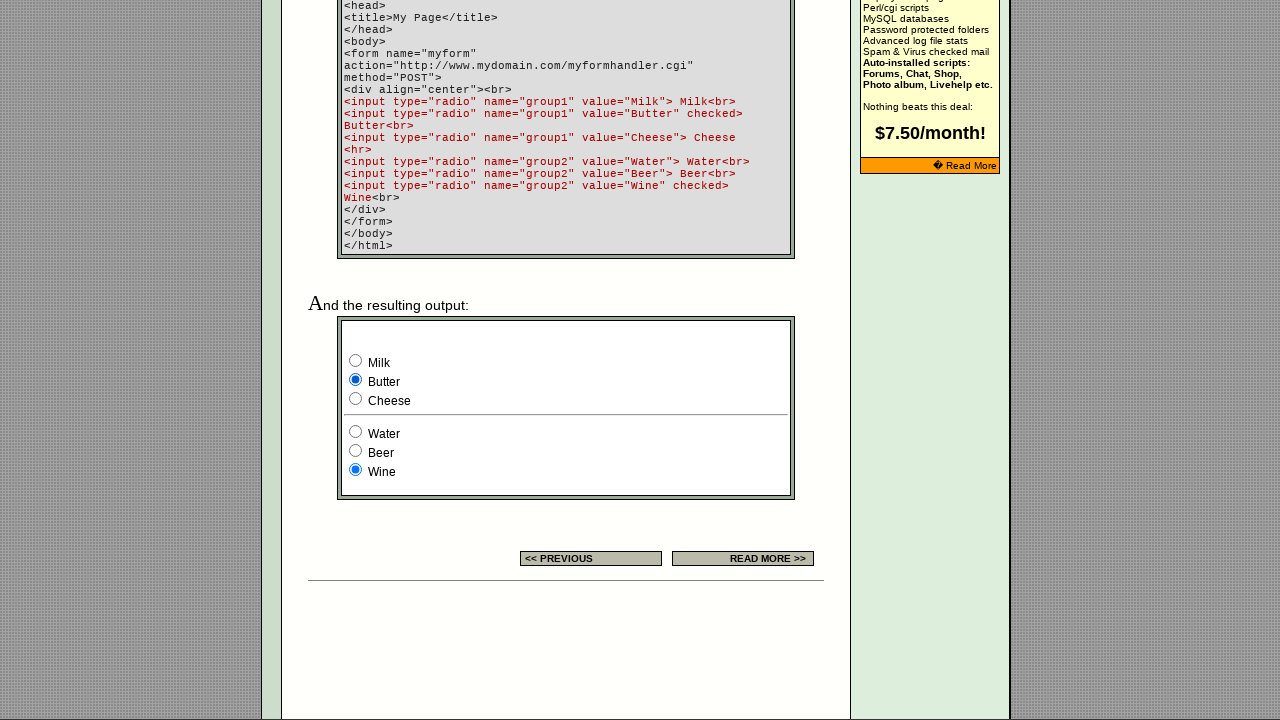

Retrieved checked attribute from radio button at index 2 with value 'Cheese'
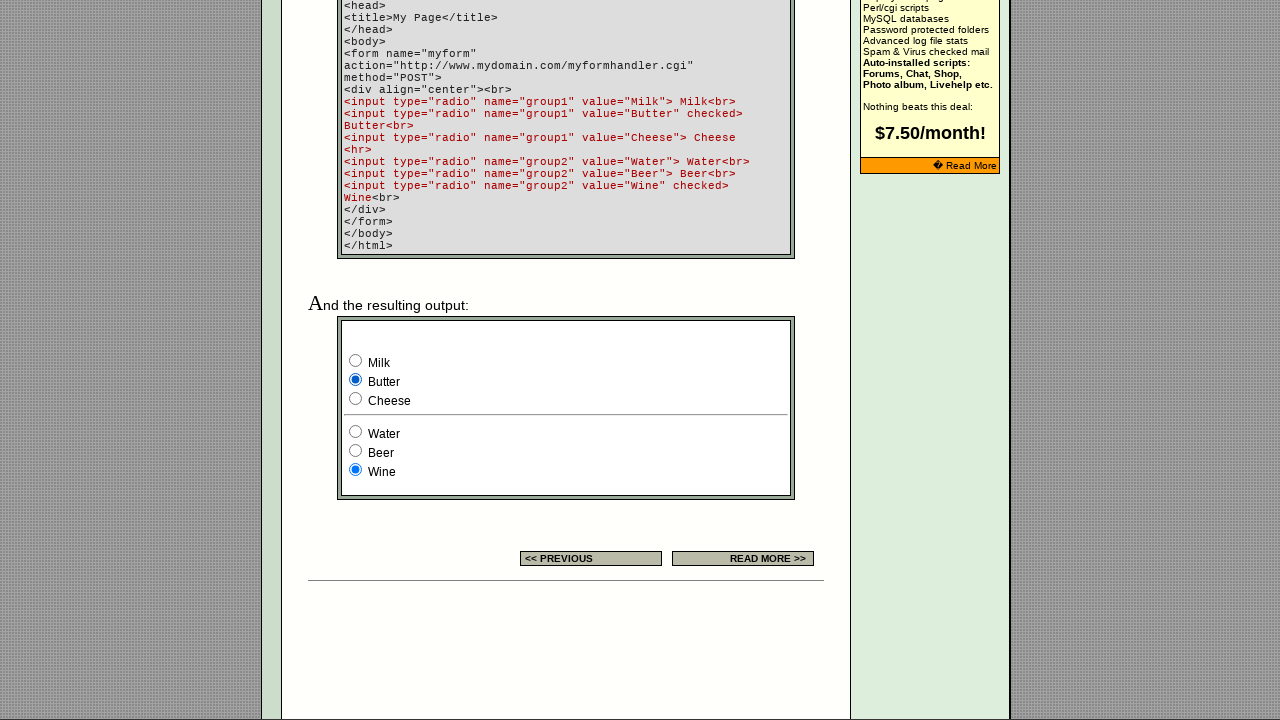

Clicked radio button at index 2 at (356, 398) on input[name='group1'] >> nth=2
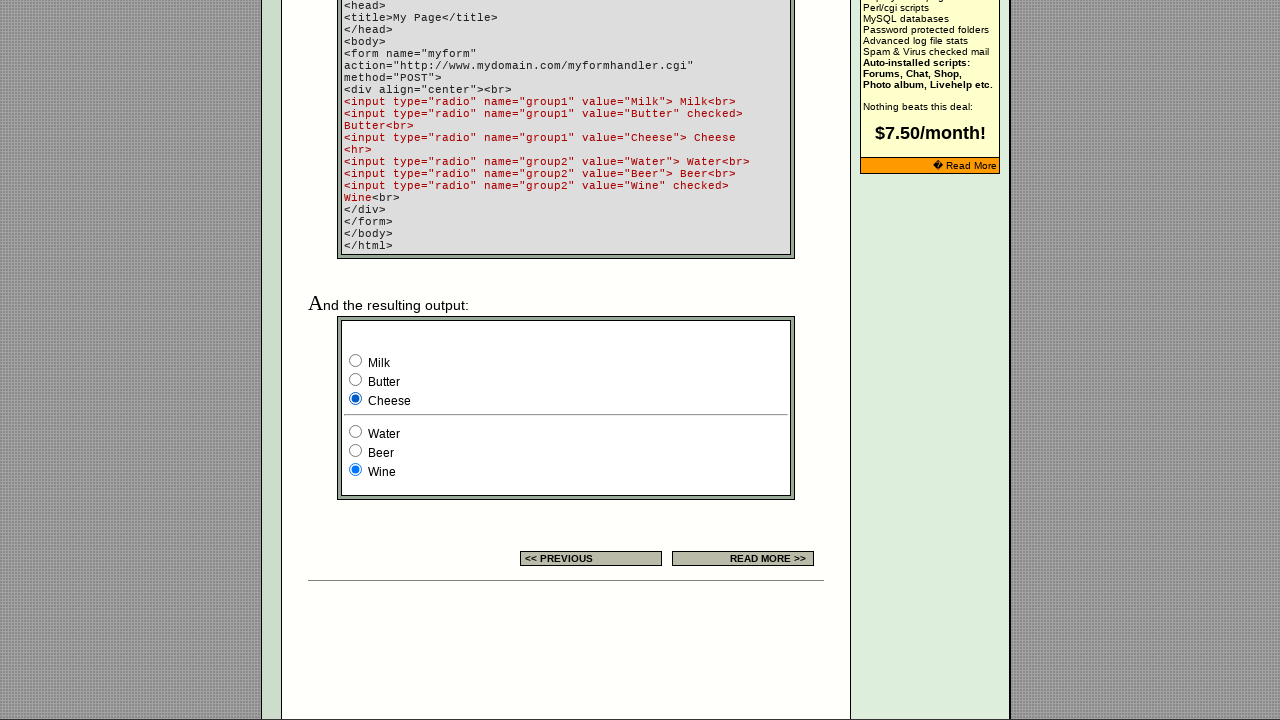

Retrieved value attribute from radio button at index 0
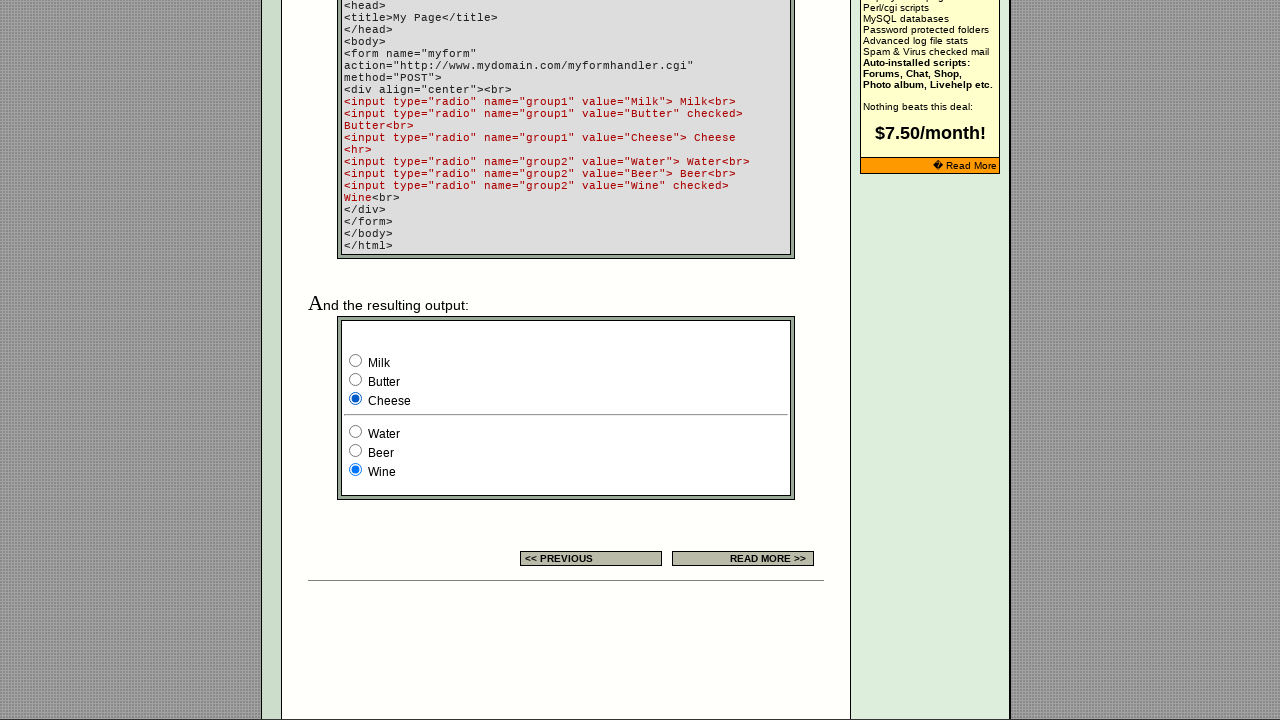

Retrieved checked attribute from radio button at index 0 with value 'Milk'
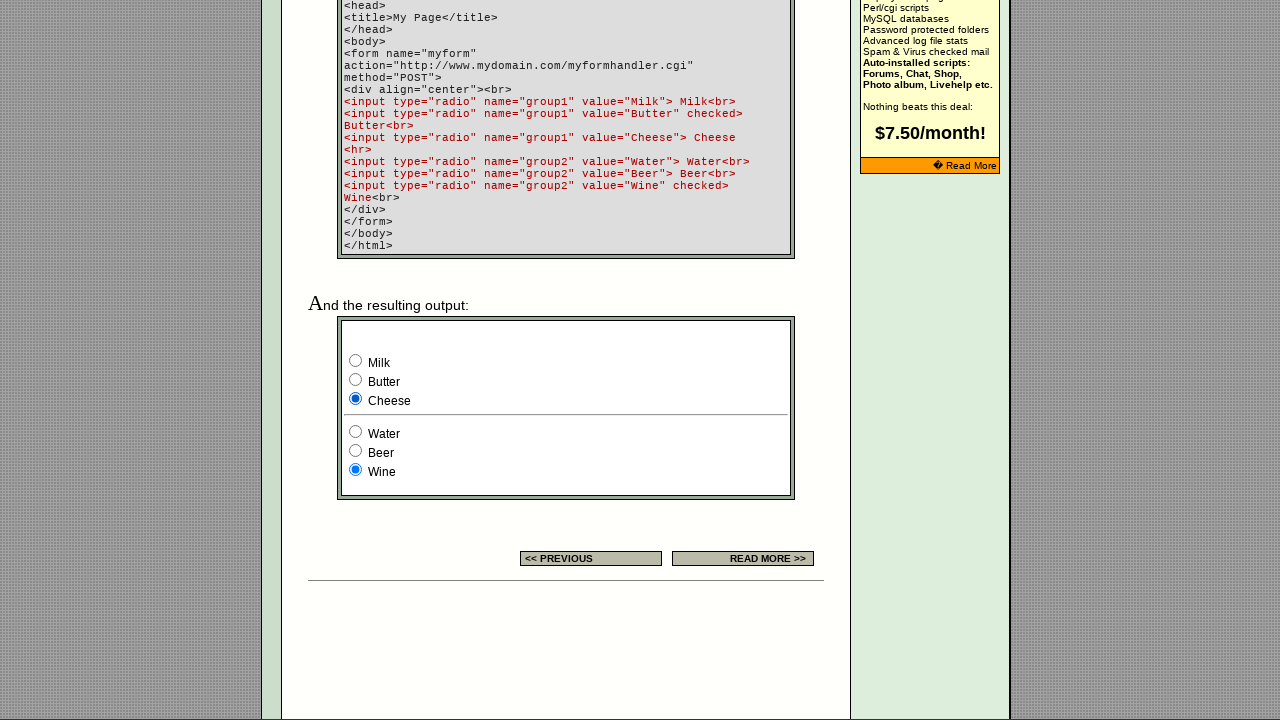

Retrieved value attribute from radio button at index 1
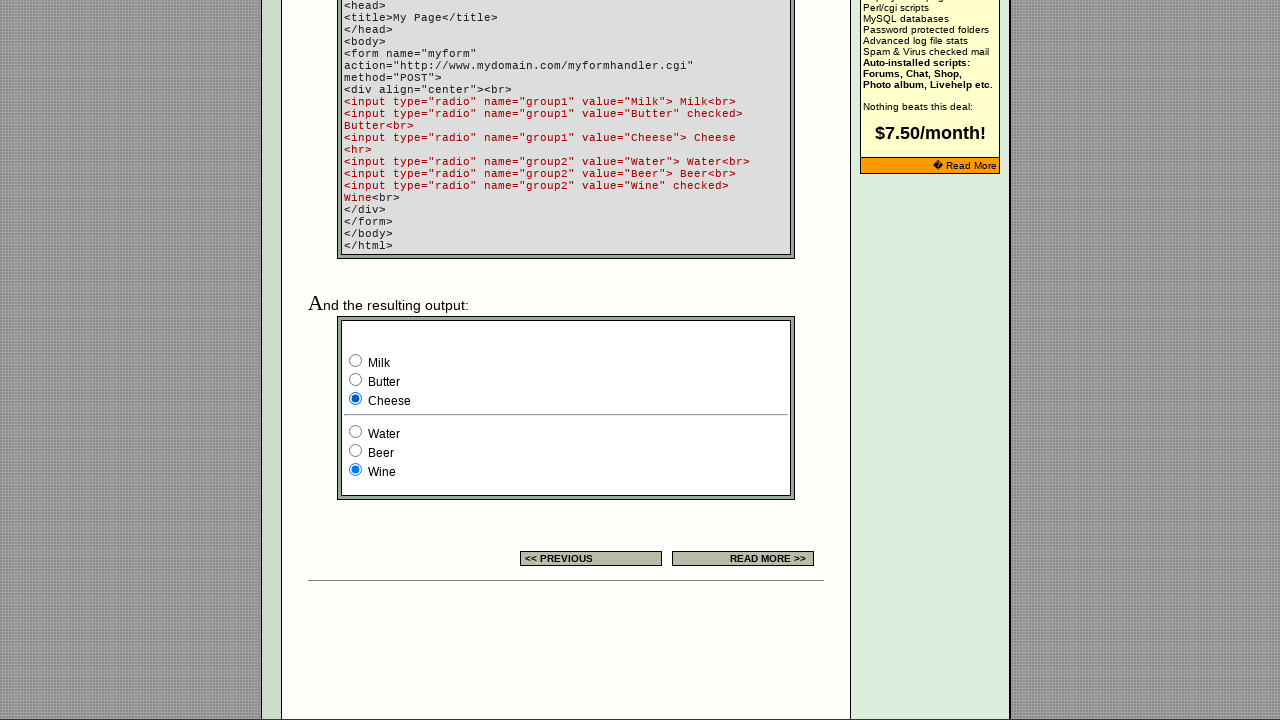

Retrieved checked attribute from radio button at index 1 with value 'Butter'
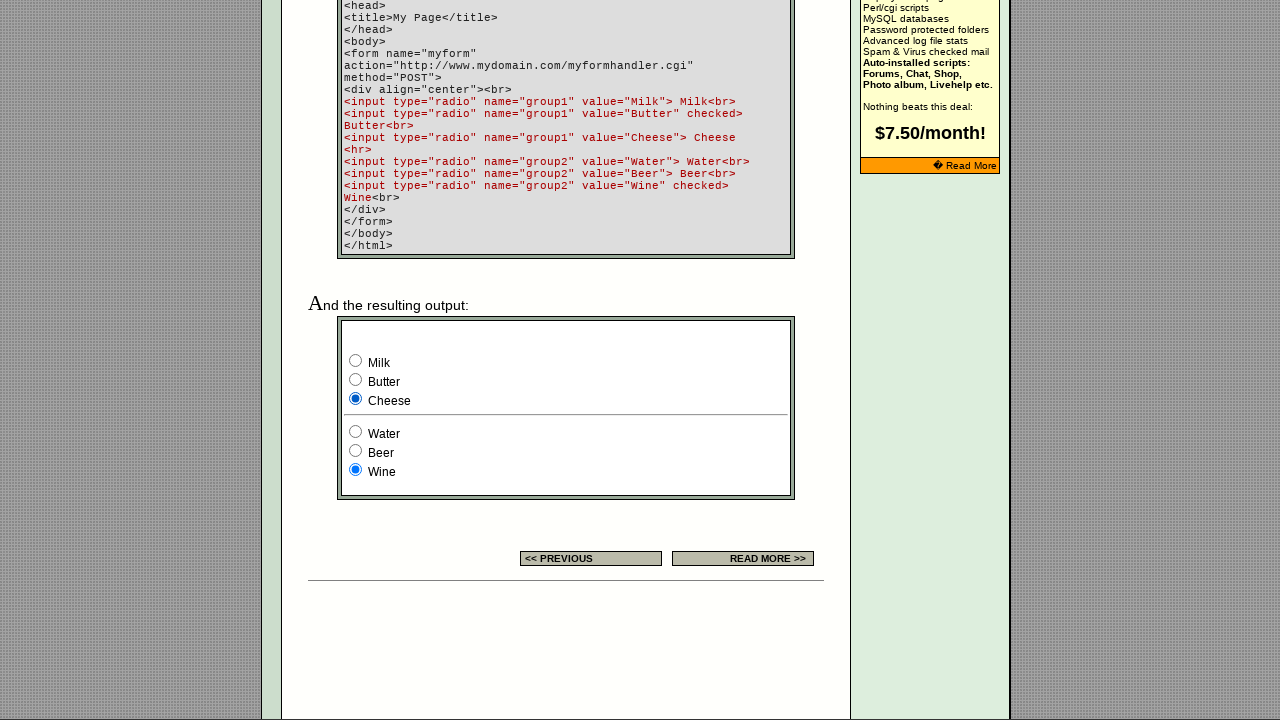

Retrieved value attribute from radio button at index 2
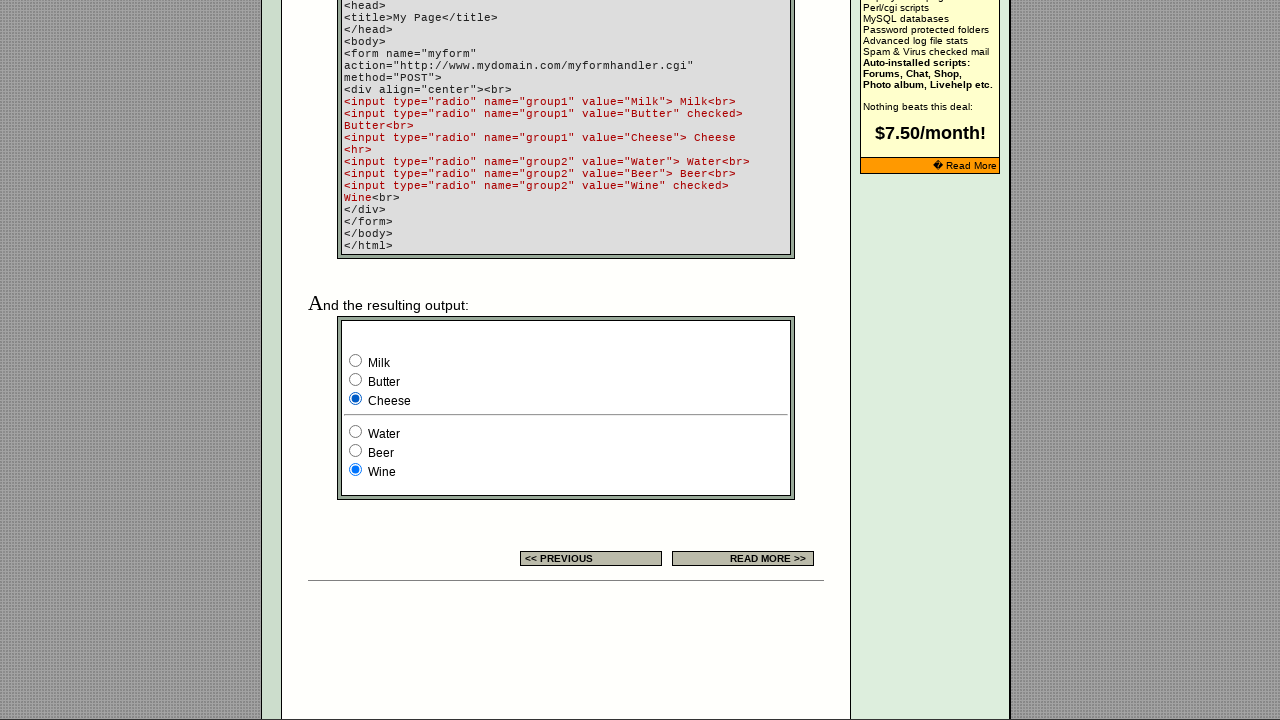

Retrieved checked attribute from radio button at index 2 with value 'Cheese'
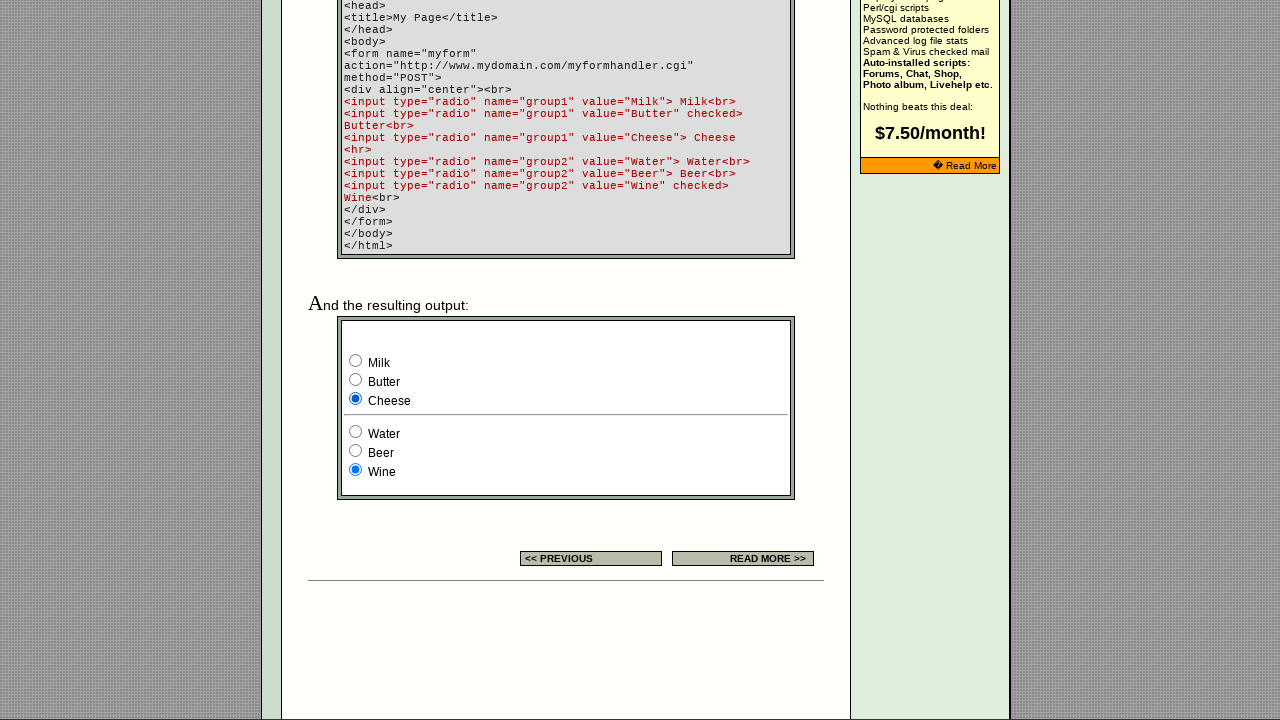

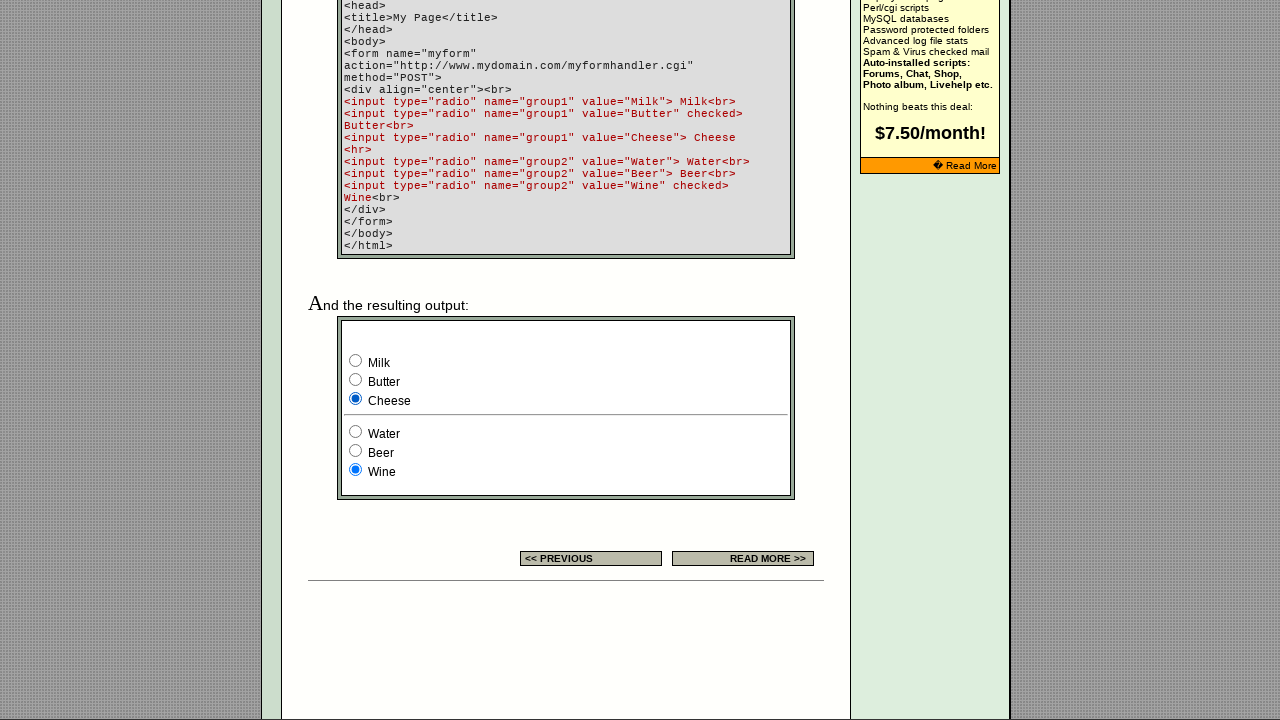